Navigates to a dynamic data loading demo page on syntaxtechs.com. This is a minimal test that only loads the page.

Starting URL: http://syntaxtechs.com/selenium-practice/dynamic-data-loading-demo.php

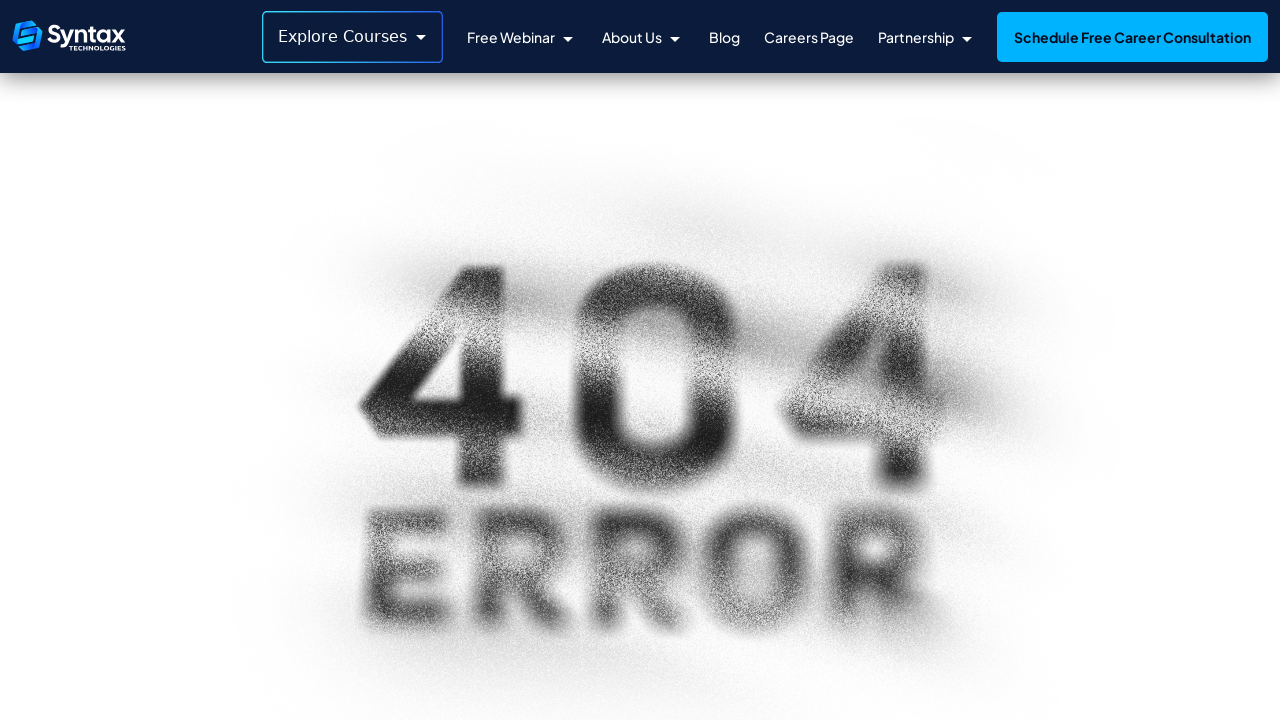

Waited for page DOM content to load
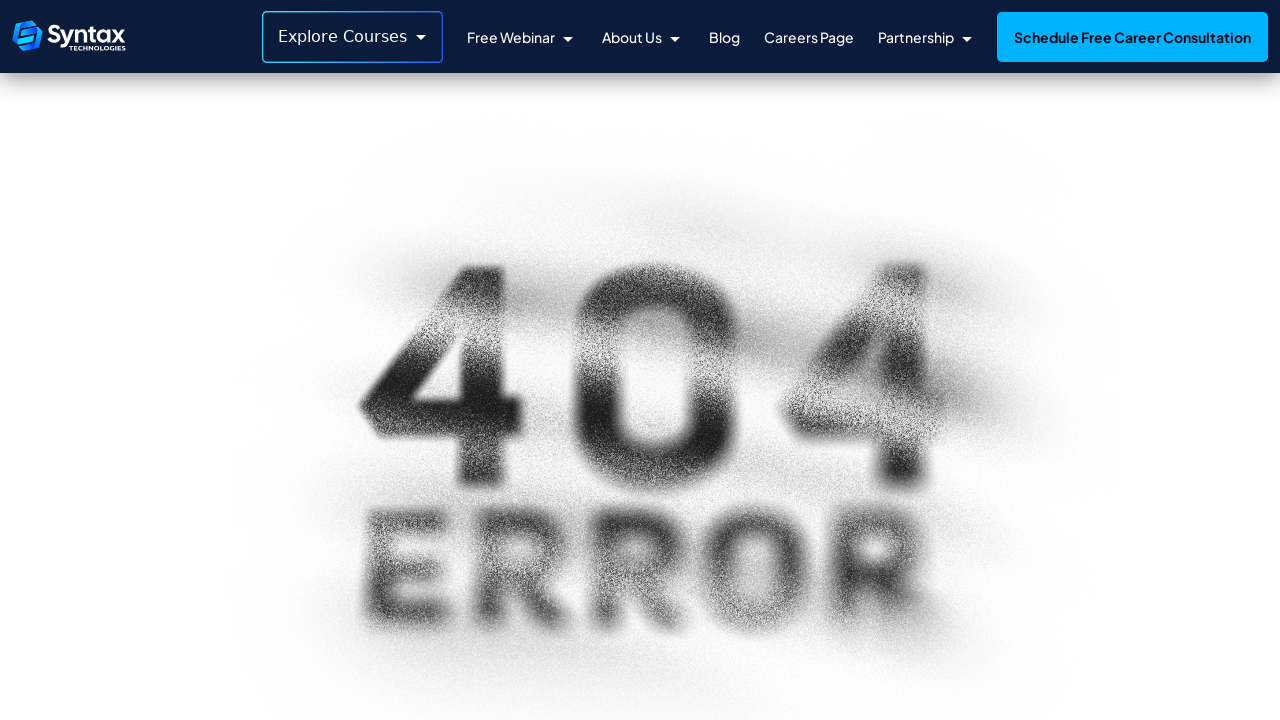

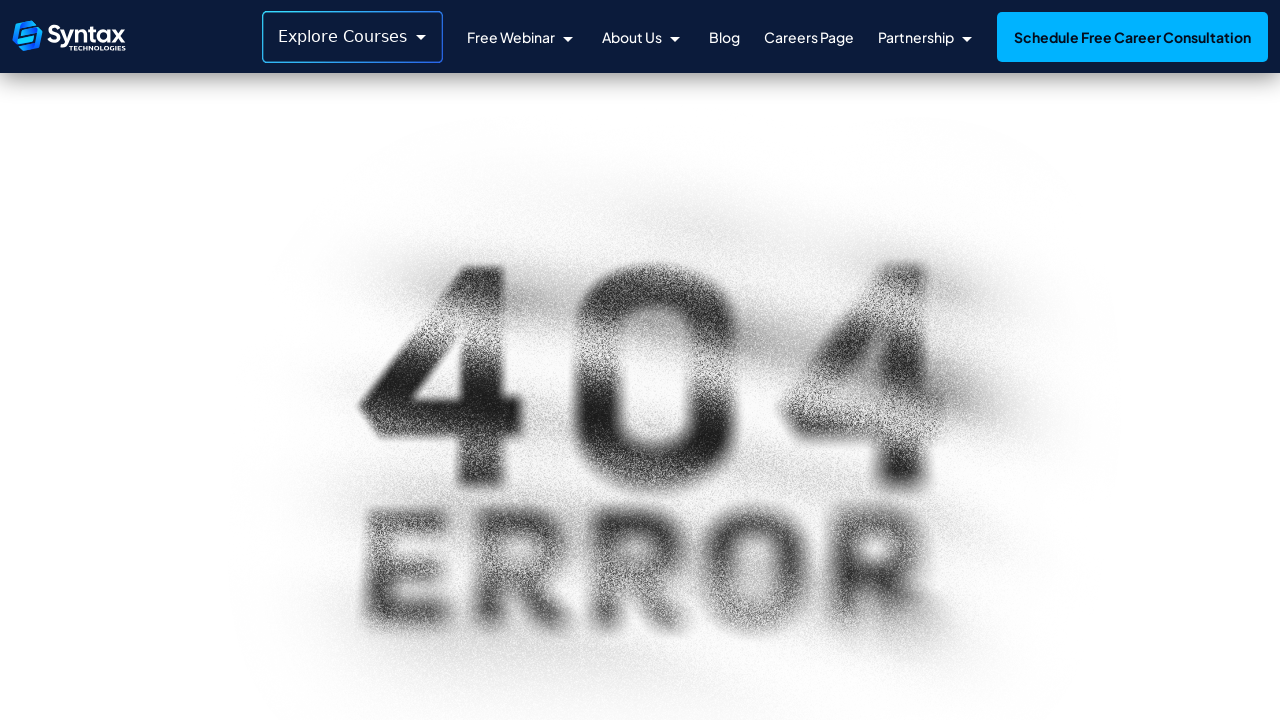